Tests responsive layout on Mobile viewport (375x812) by verifying all main sections are visible and scrolling through the page.

Starting URL: https://hyperjump.tech/en

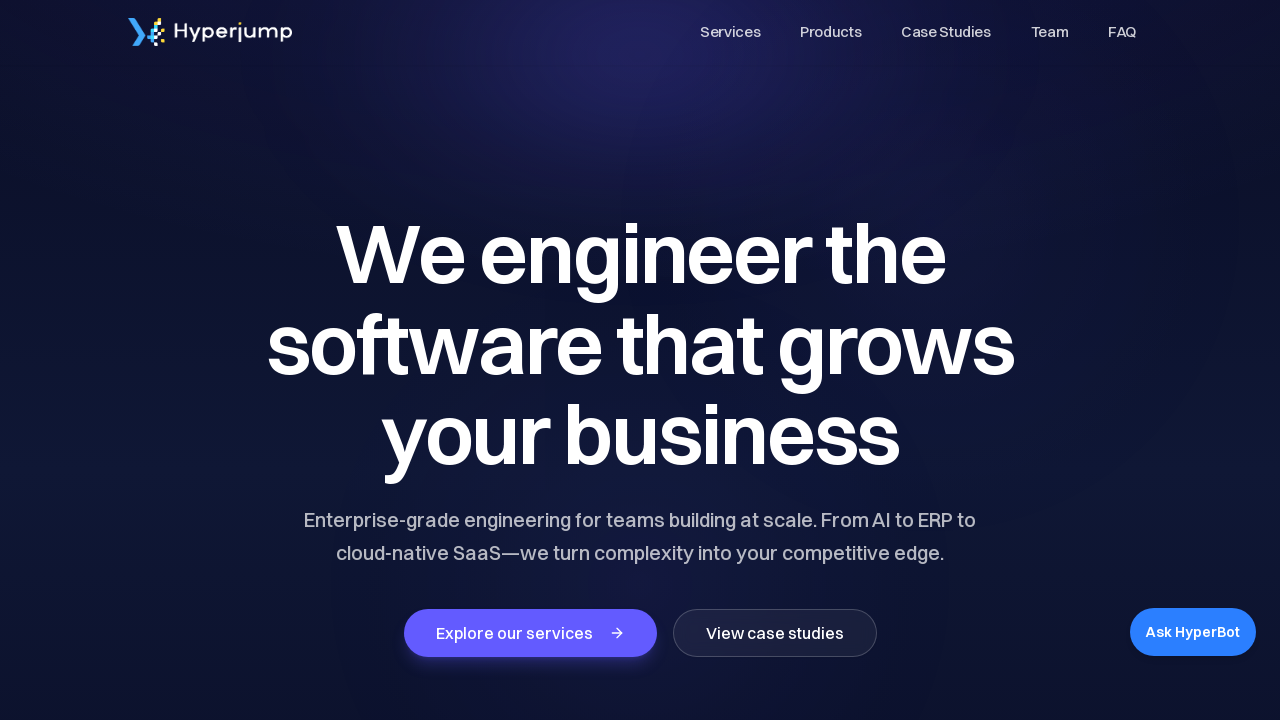

Set mobile viewport to 375x812
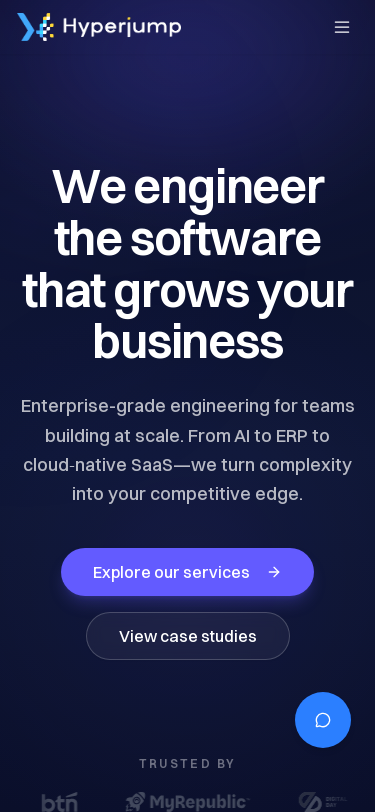

Reloaded page and waited for DOM content to load
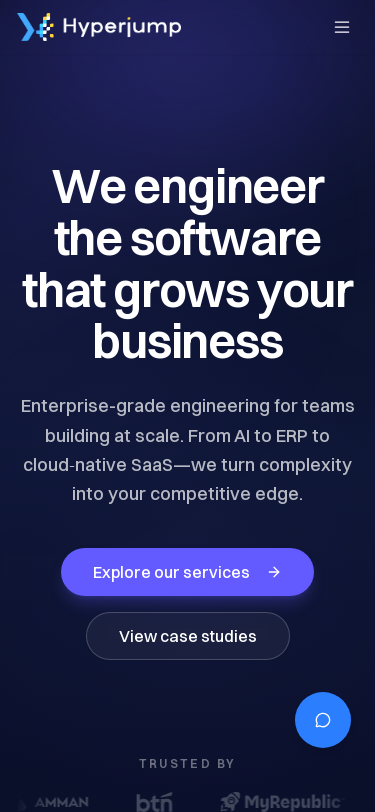

Hero section is visible
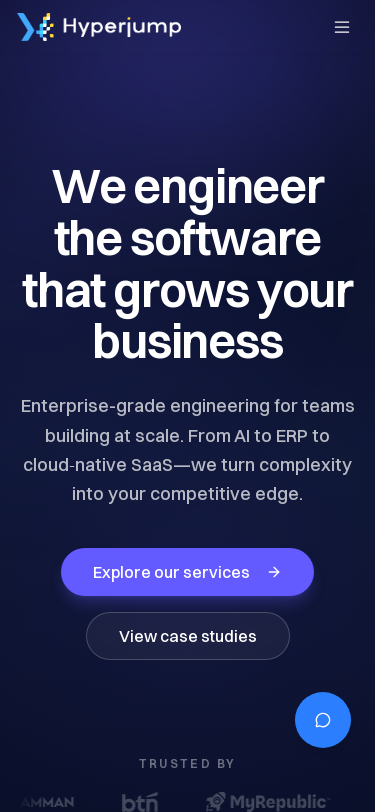

Services section is visible
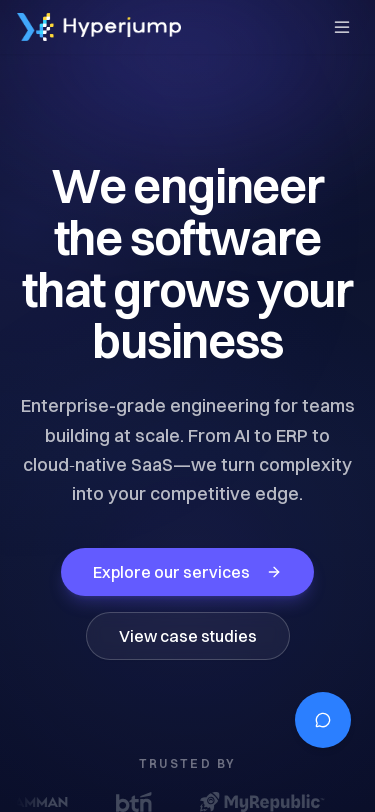

Case studies section is visible
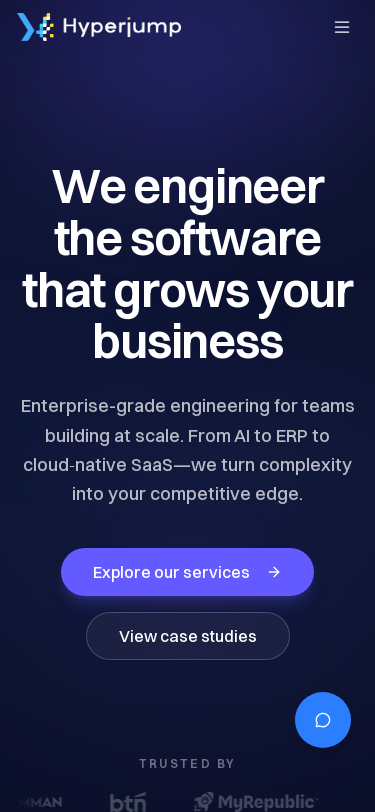

Open source section is visible
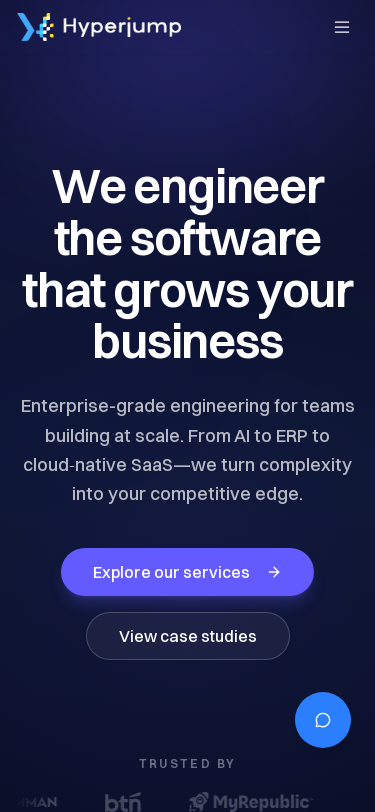

FAQs section is visible
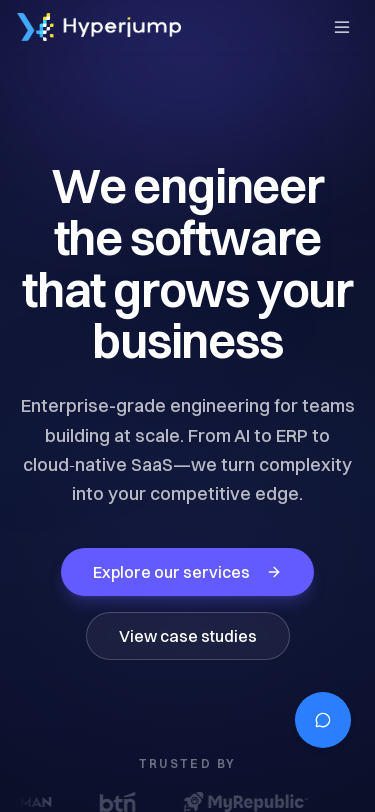

Footer is visible
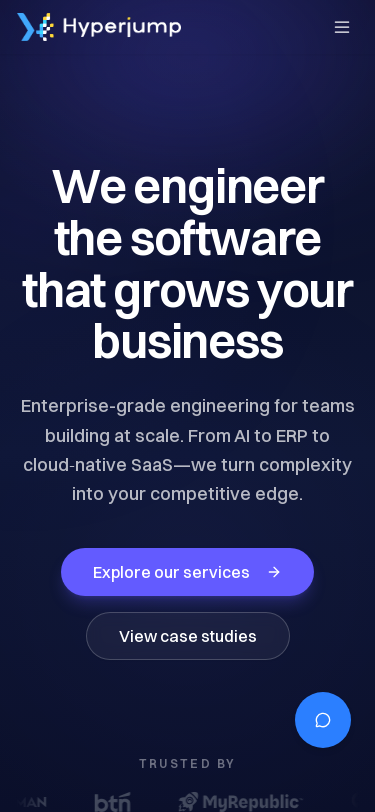

Scrolled through entire page from top to bottom
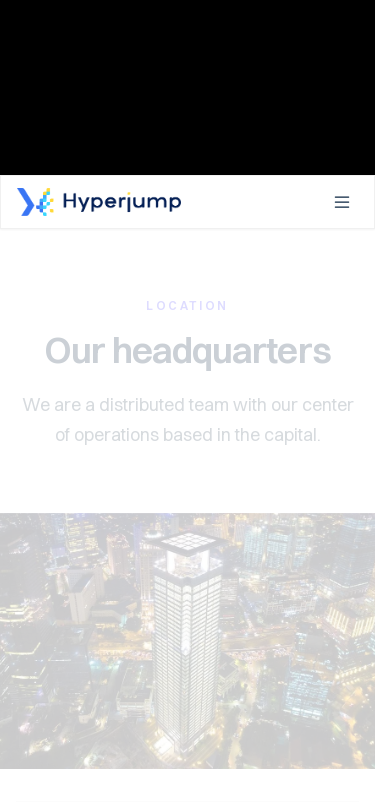

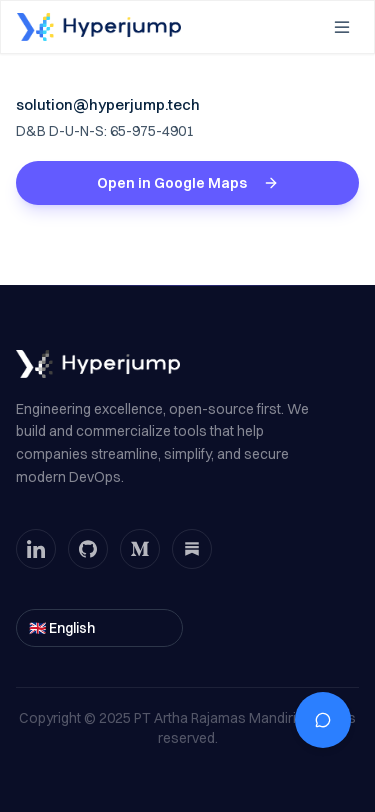